Opens a URL in the first tab, then opens a new tab and navigates to a different URL

Starting URL: https://demo.nopcommerce.com/

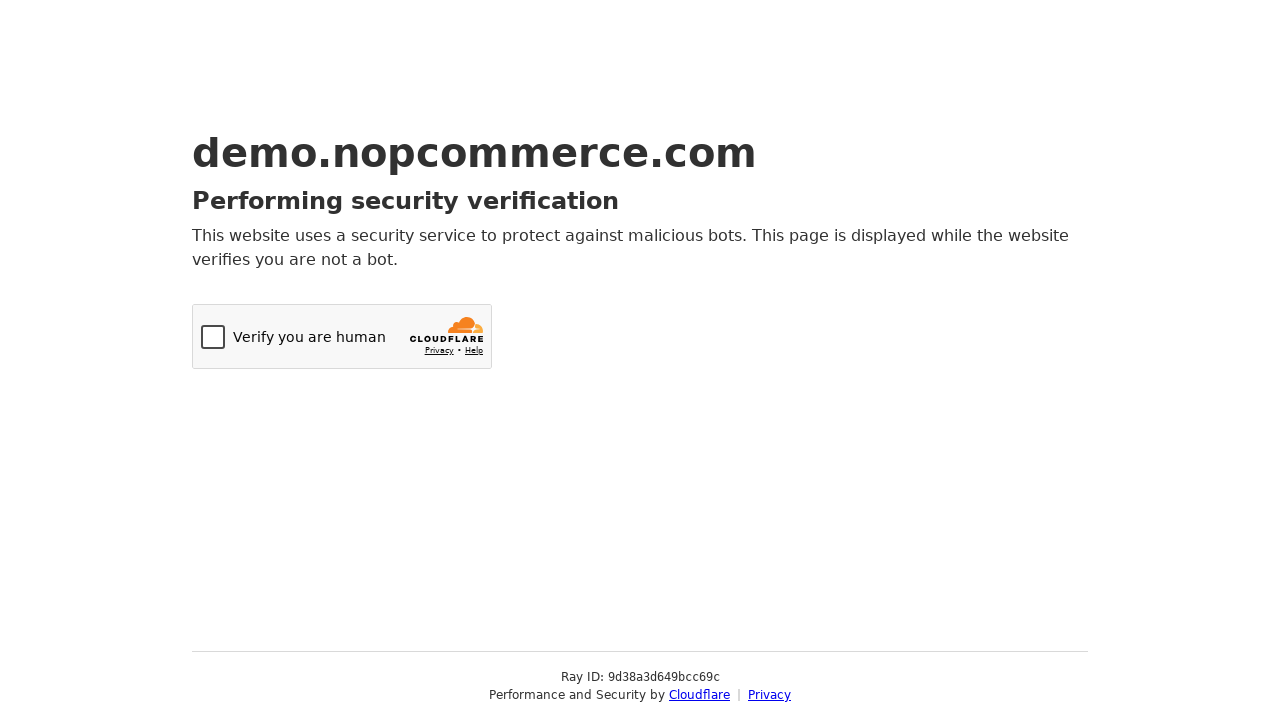

Opened a new tab
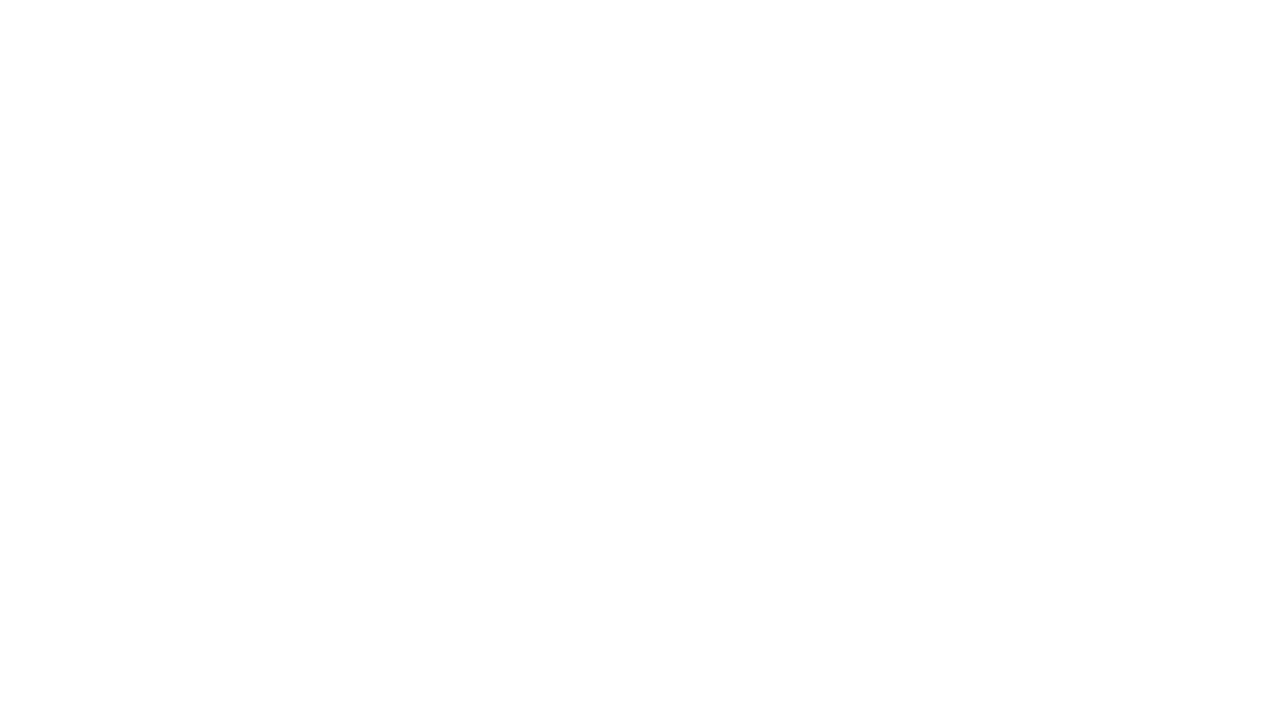

Navigated to https://opensource-demo.orangehrmlive.com/ in the new tab
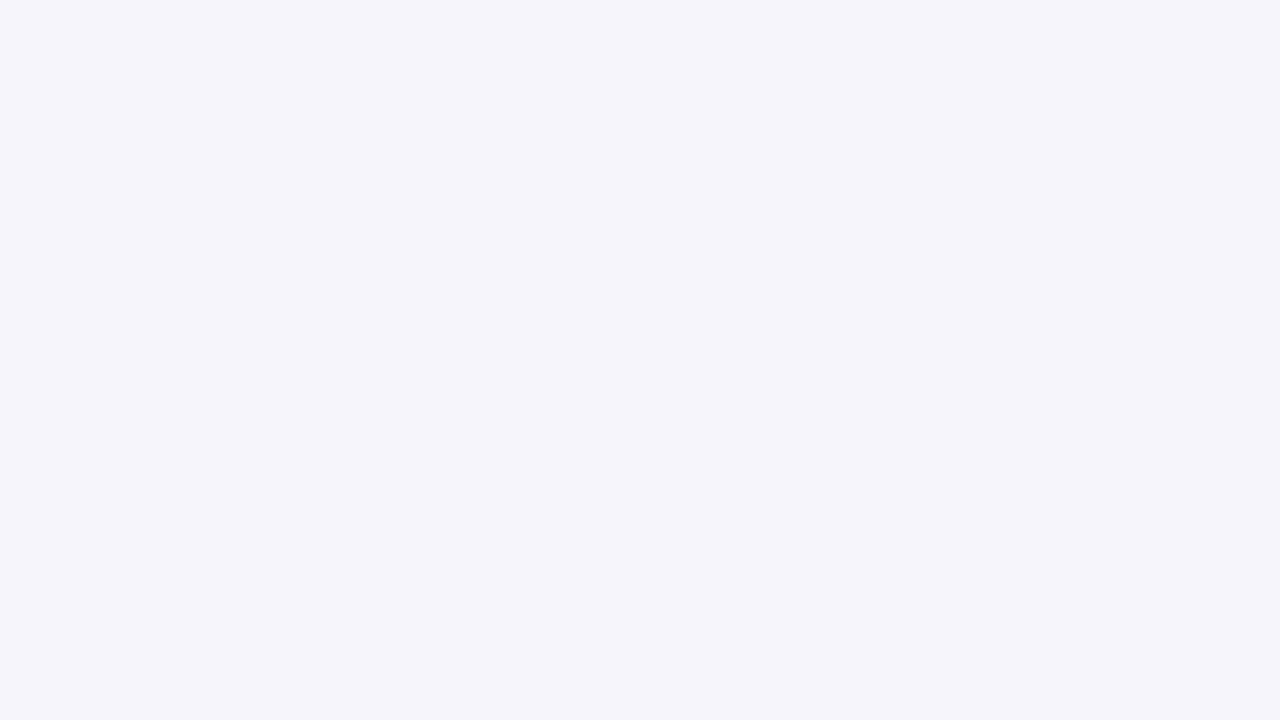

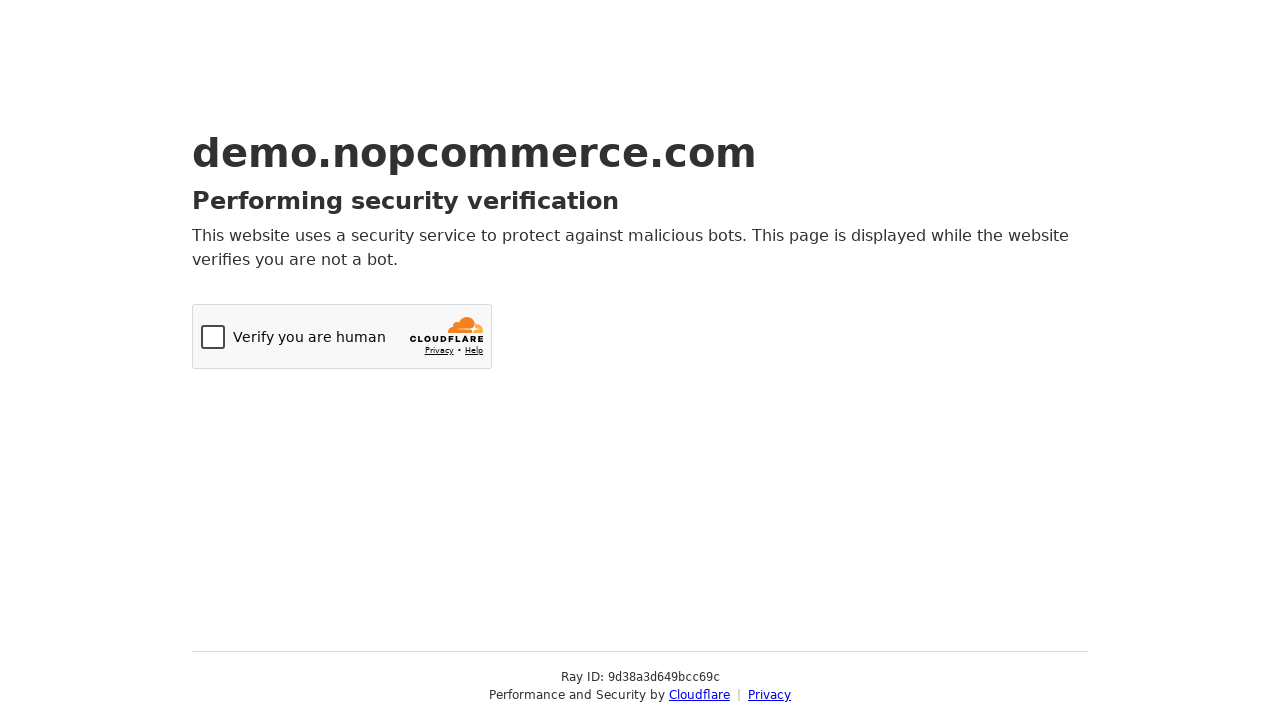